Tests a TodoMVC Vue.js application by adding 3 todo items, marking the second item as completed, and verifying the remaining items count

Starting URL: http://todomvc.com/examples/vue/dist

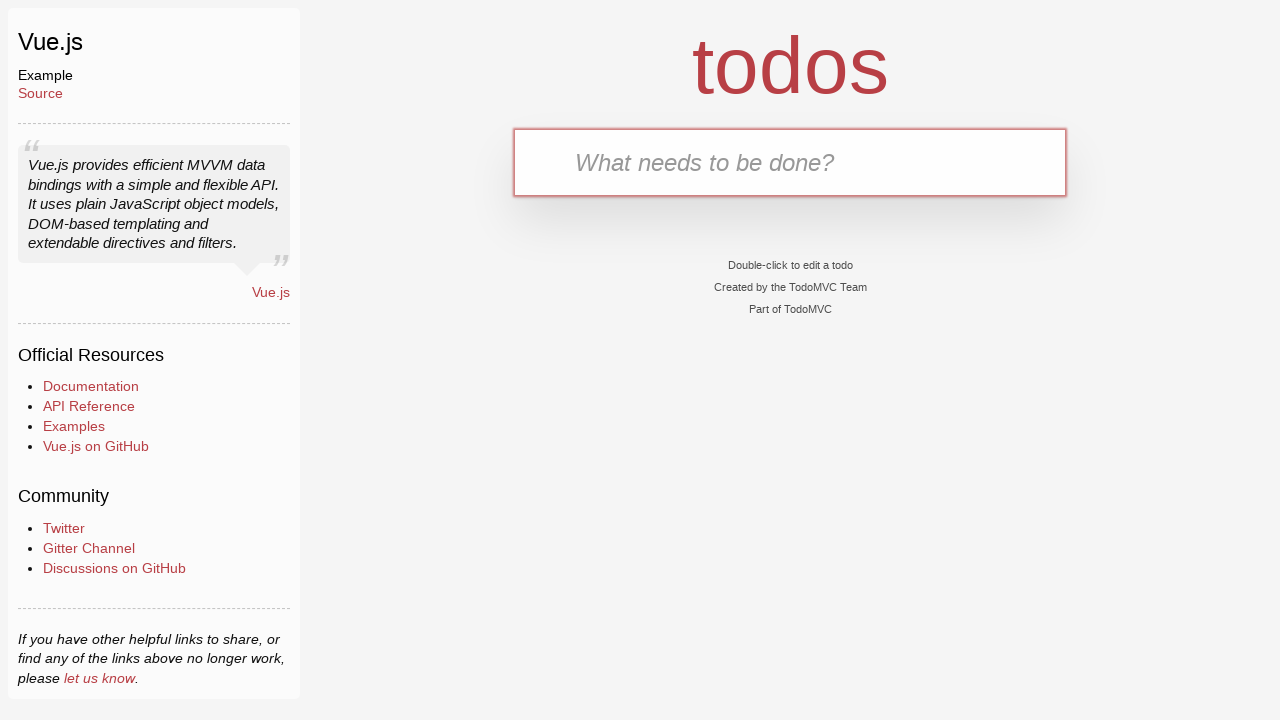

Filled first todo field with 'Buy groceries' on .new-todo
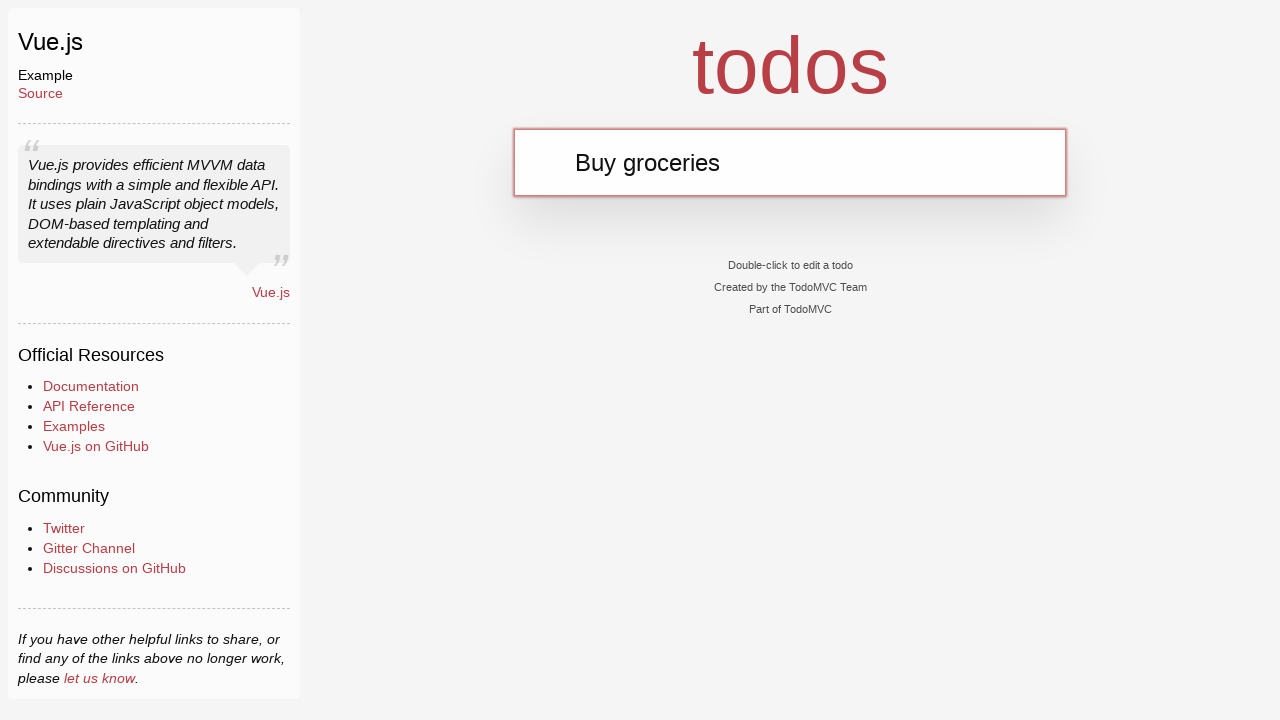

Pressed Enter to add first todo item on .new-todo
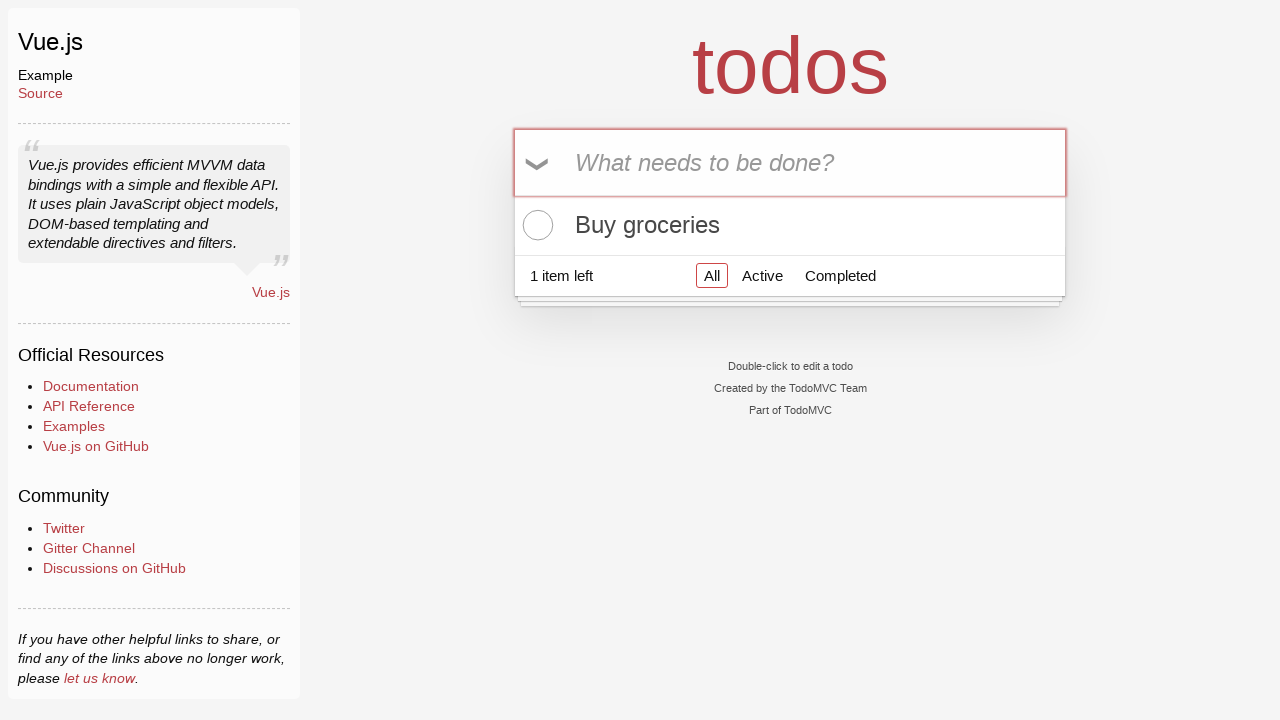

Filled second todo field with 'Walk the dog' on .new-todo
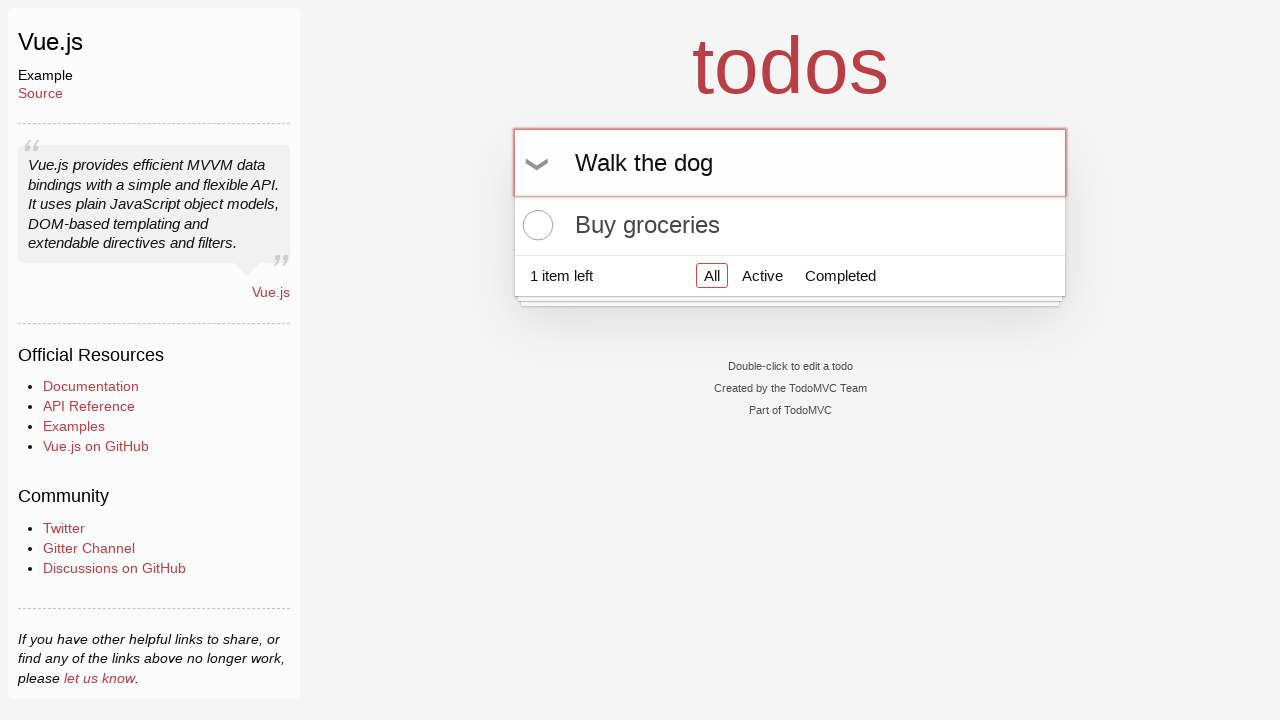

Pressed Enter to add second todo item on .new-todo
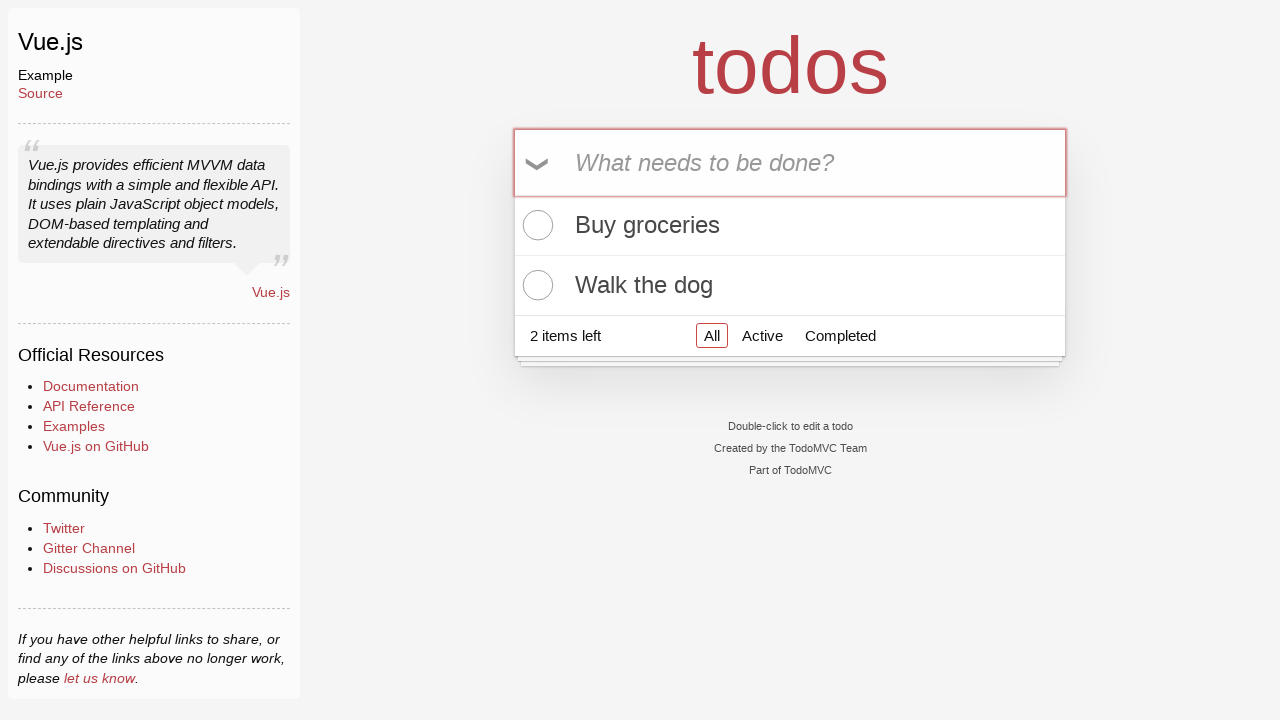

Filled third todo field with 'Do laundry' on .new-todo
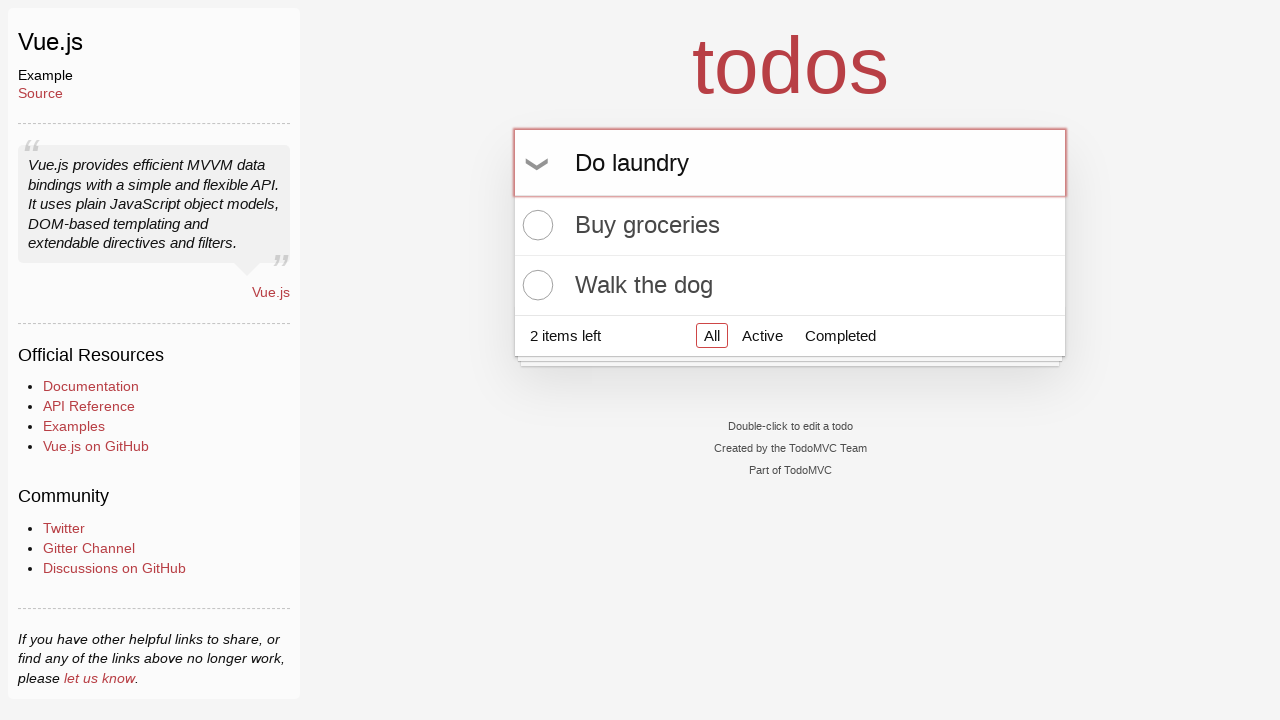

Pressed Enter to add third todo item on .new-todo
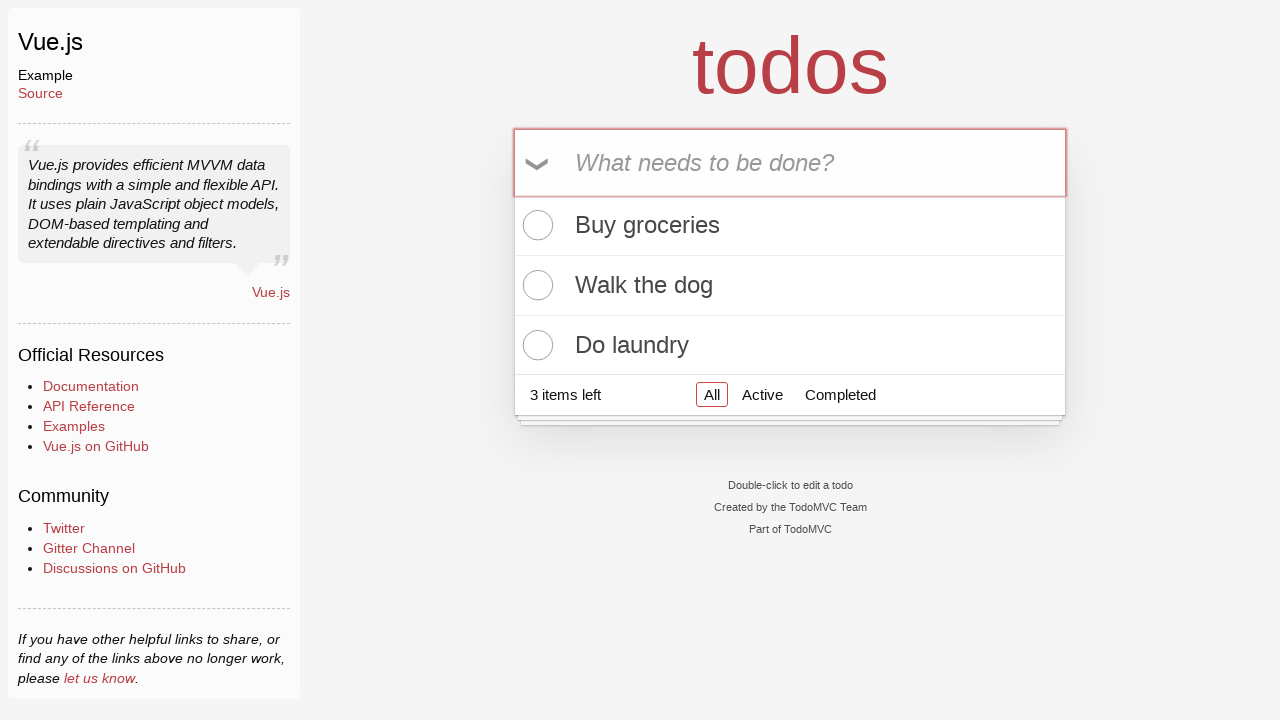

Clicked toggle checkbox for second todo item to mark as completed at (535, 285) on .todo-list li:nth-child(2) .toggle
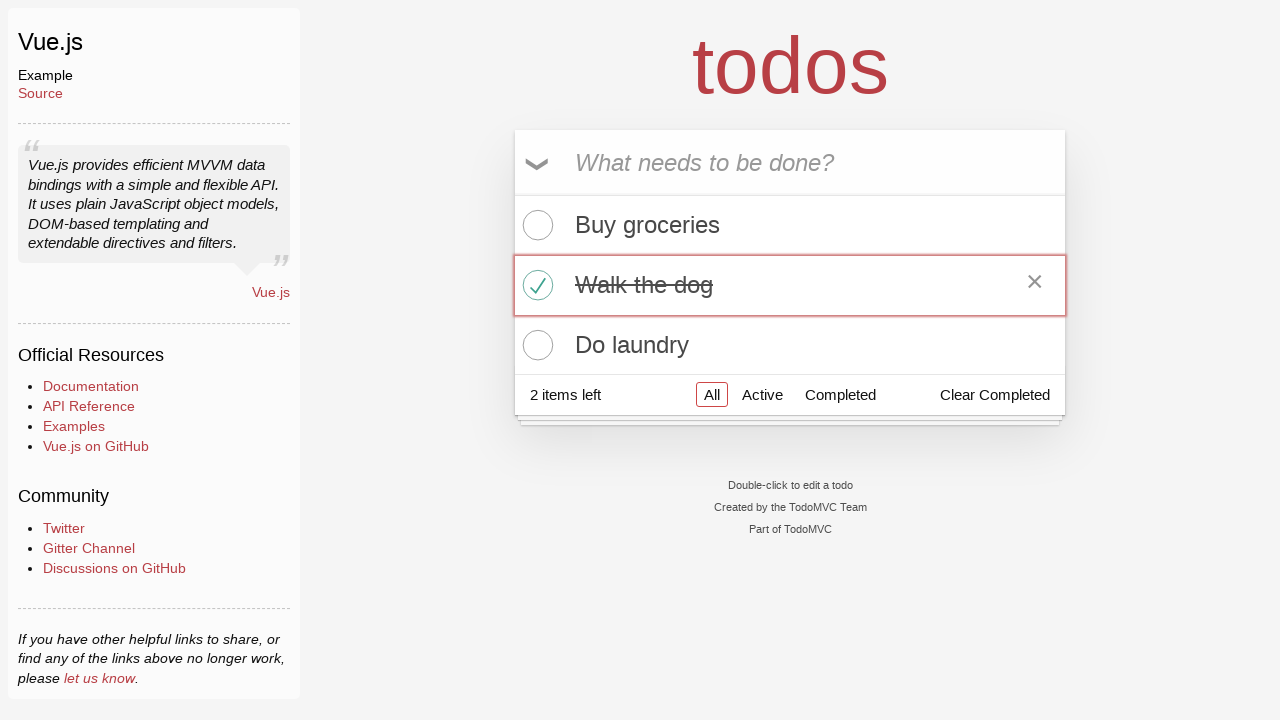

Waited for todo count to update
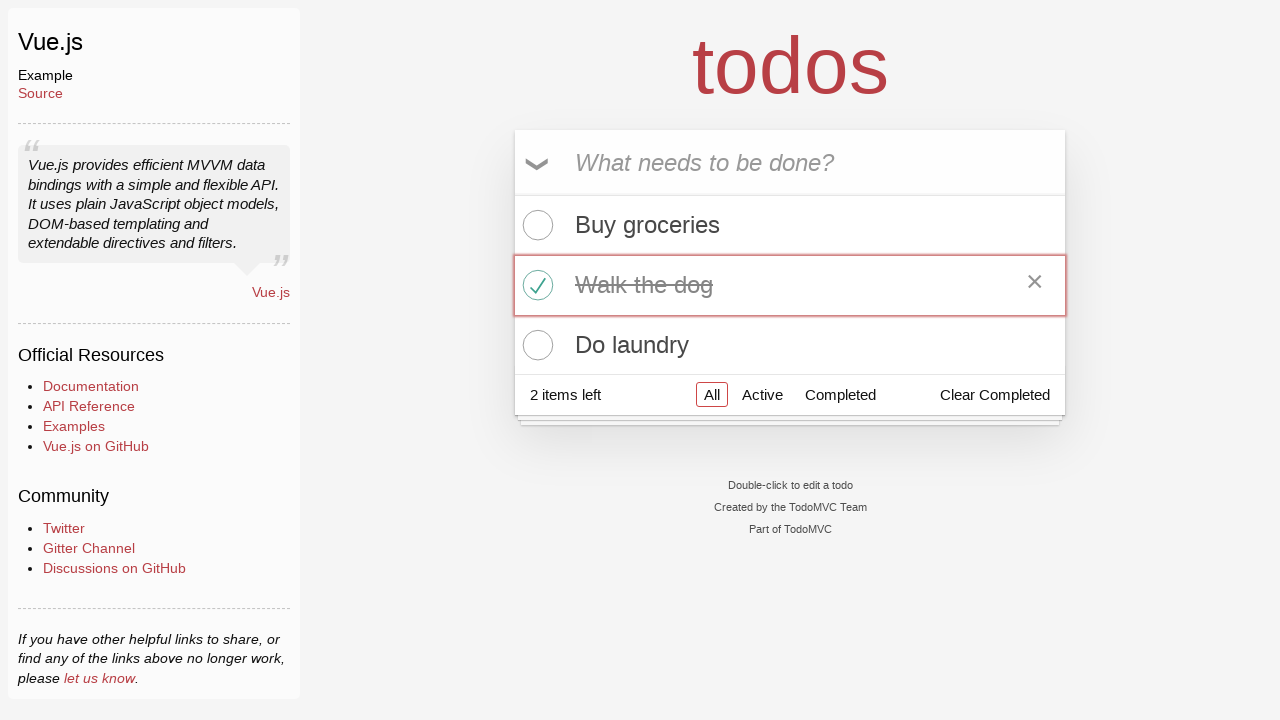

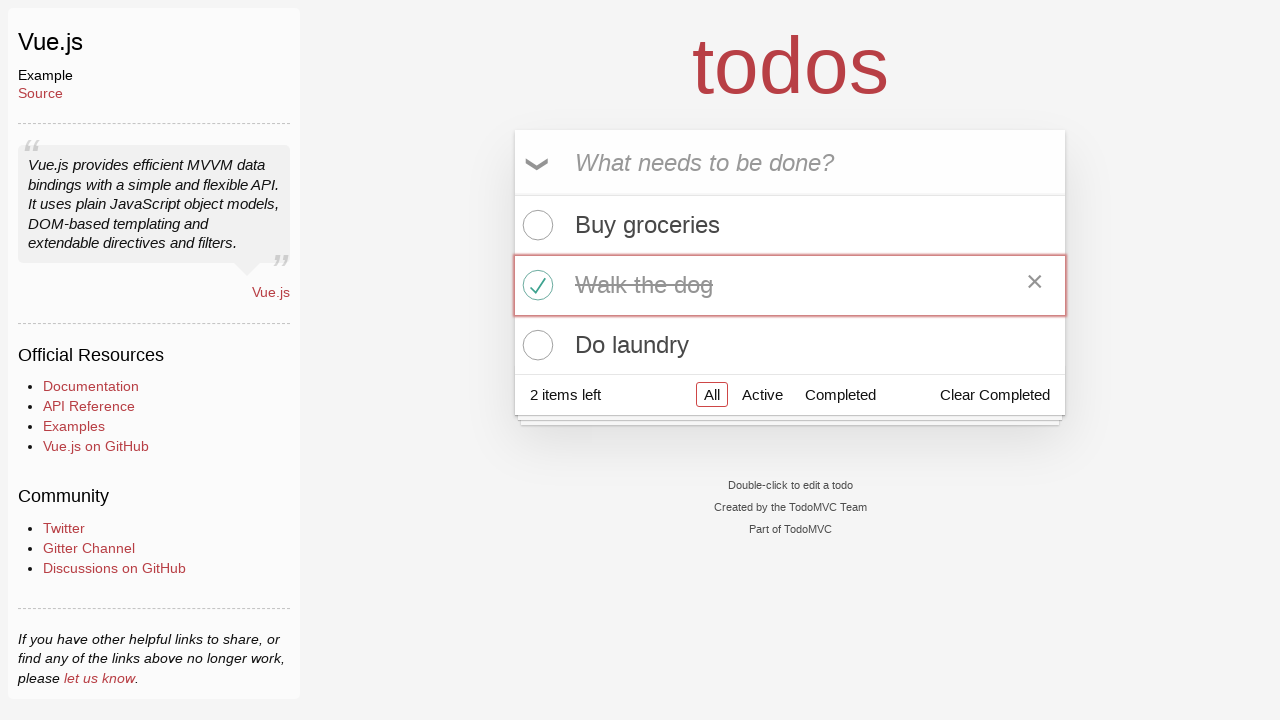